Opens the VWO application URL and verifies that the login page loads correctly by checking the page title equals "Login - VWO"

Starting URL: https://app.vwo.com

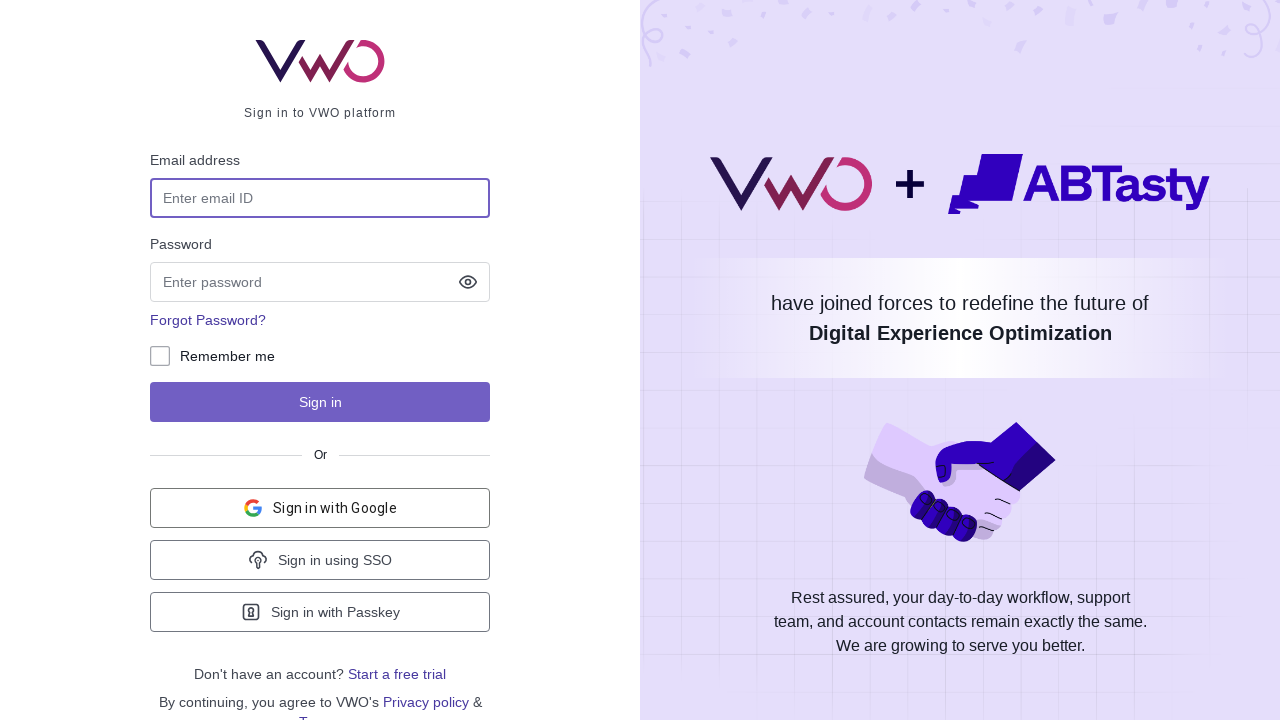

Navigated to VWO application URL (https://app.vwo.com)
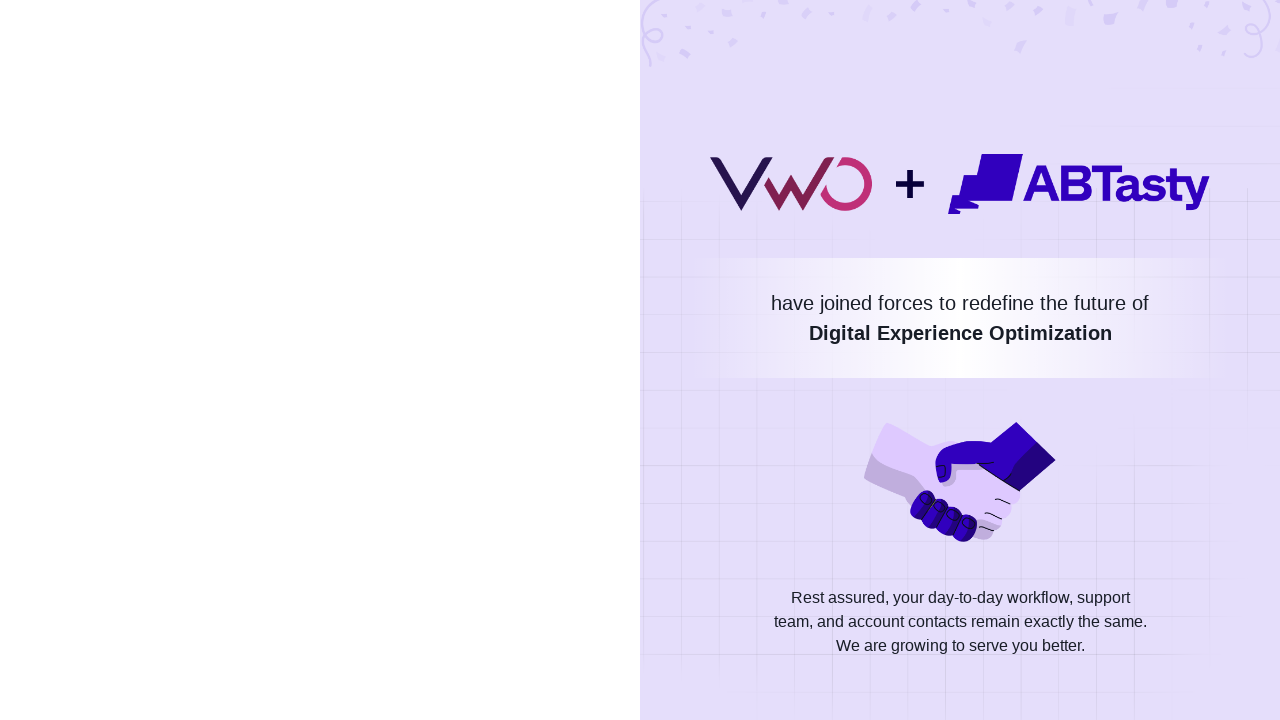

Retrieved and printed page title
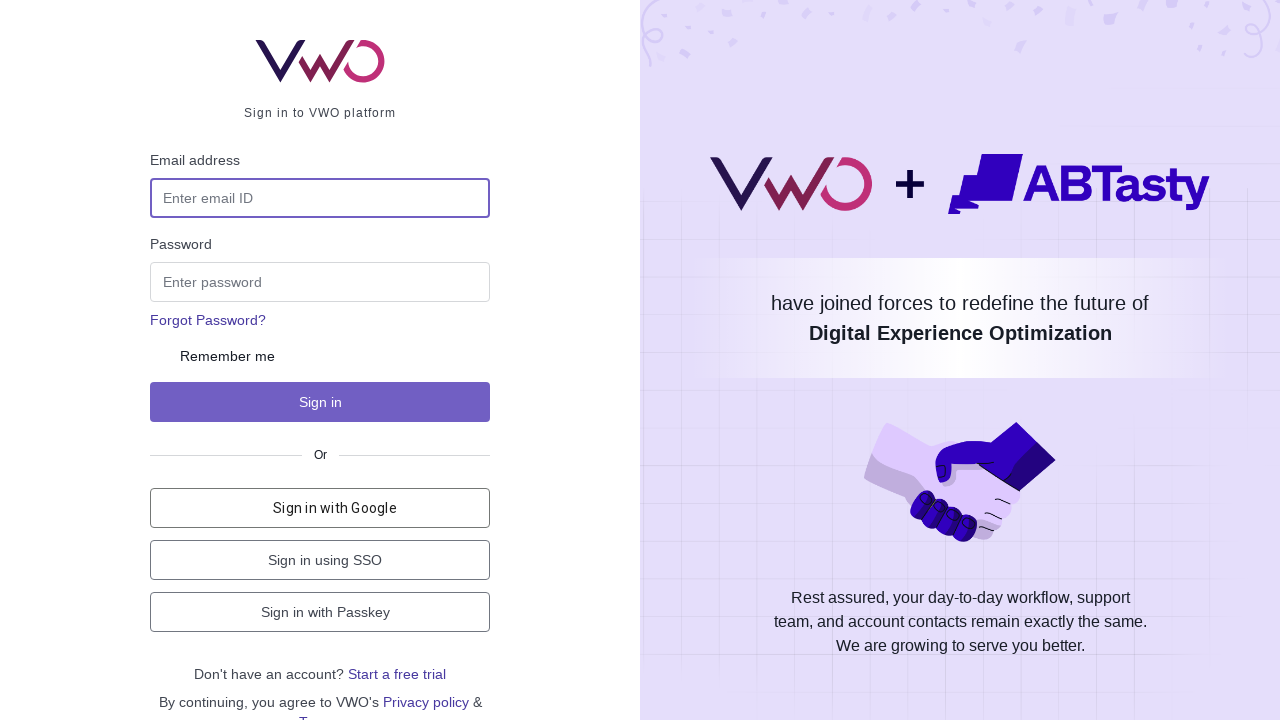

Verified page title equals 'Login - VWO'
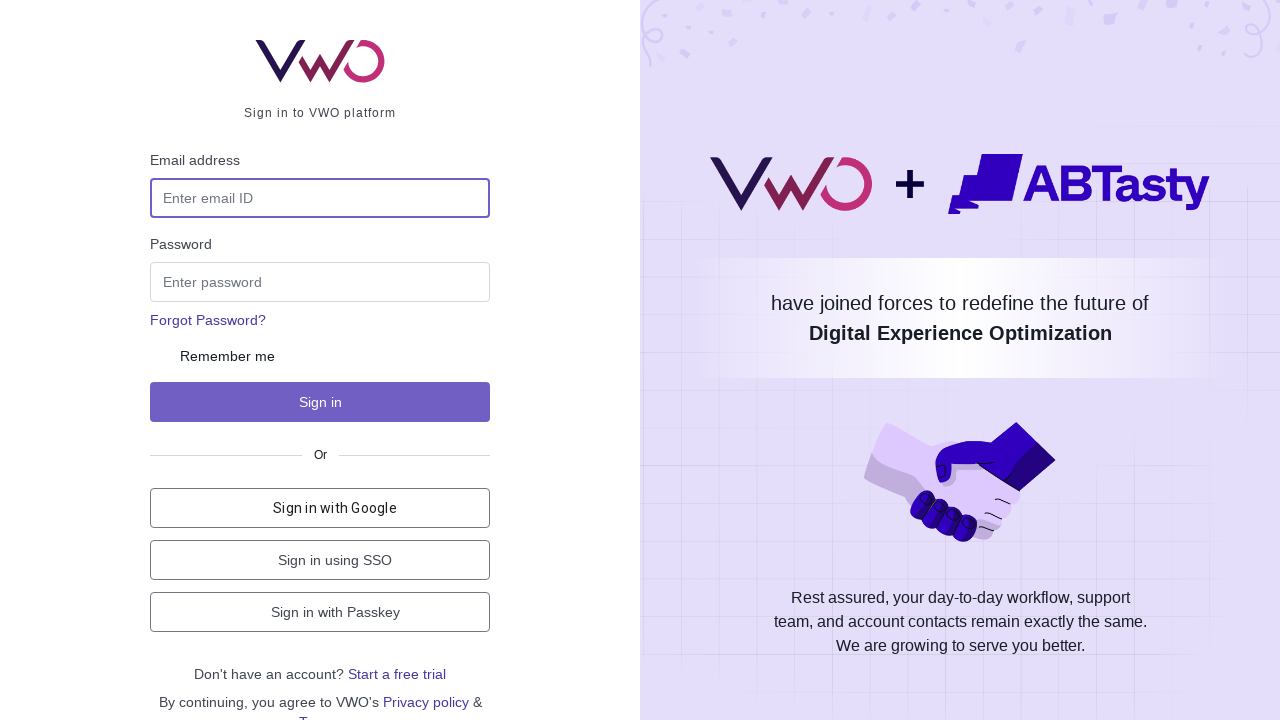

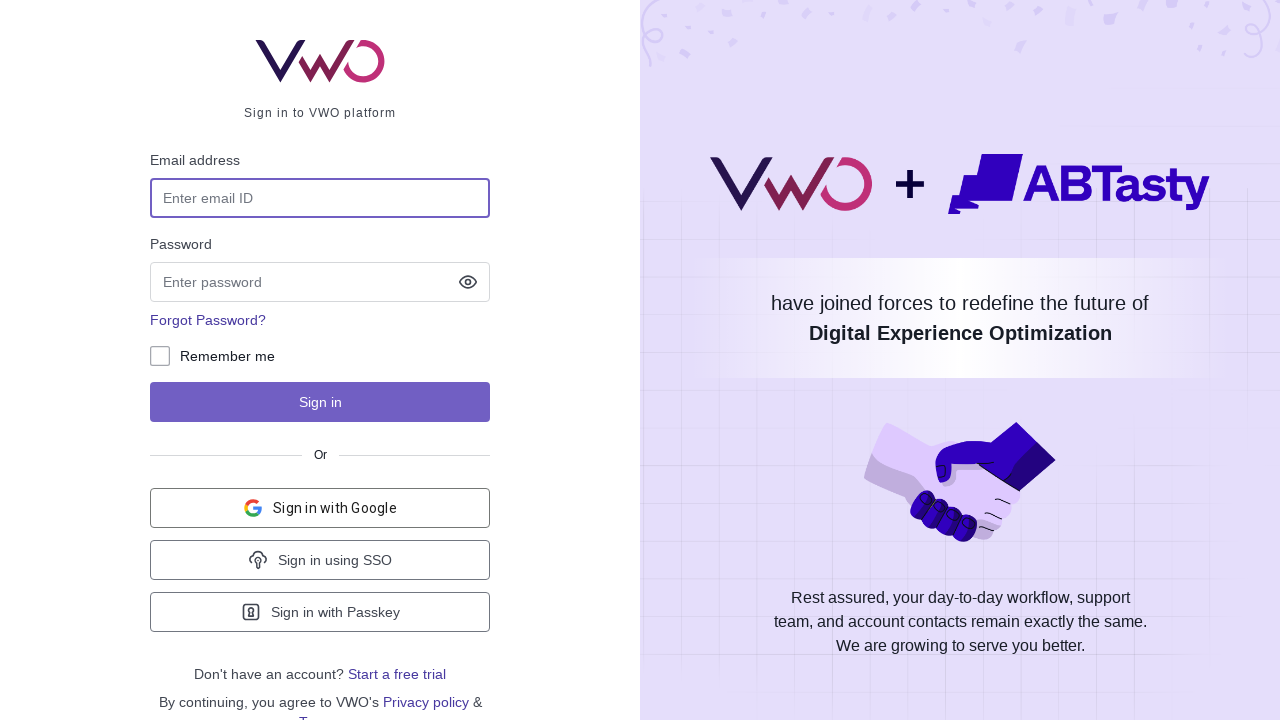